Navigates to the homepage and verifies that the page loads correctly

Starting URL: https://www.ferguson.com

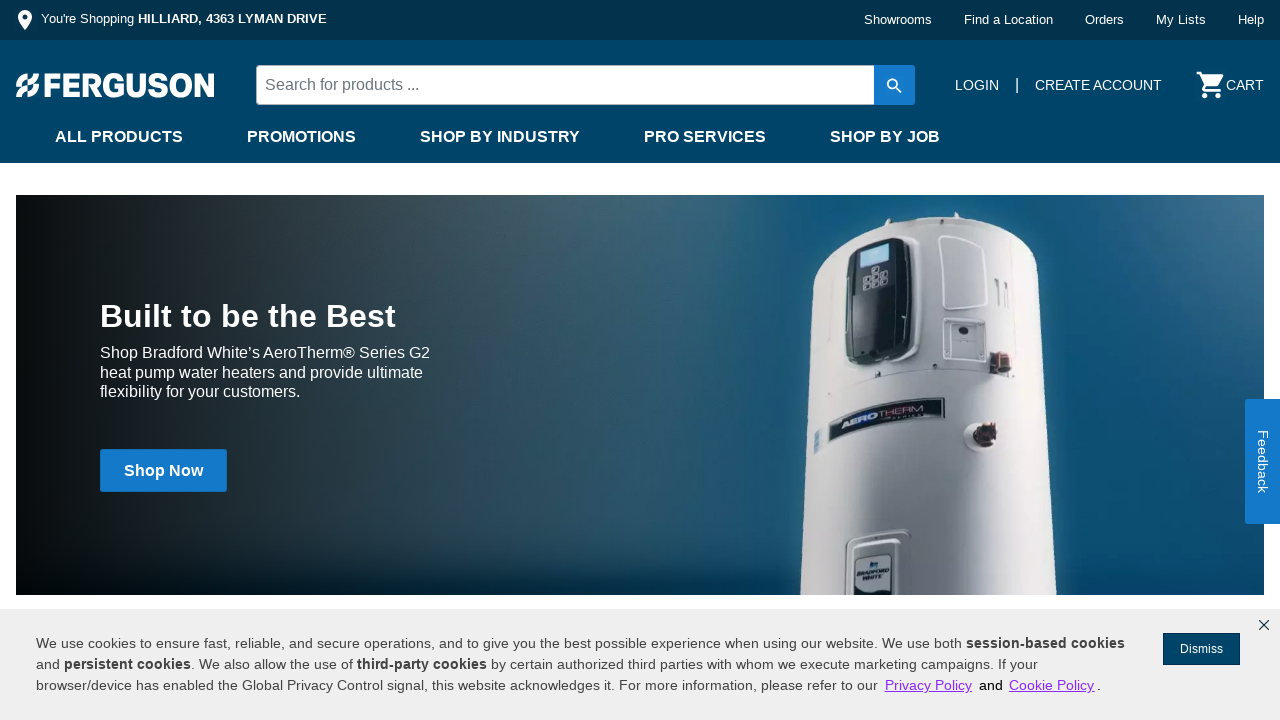

Navigated to Ferguson homepage
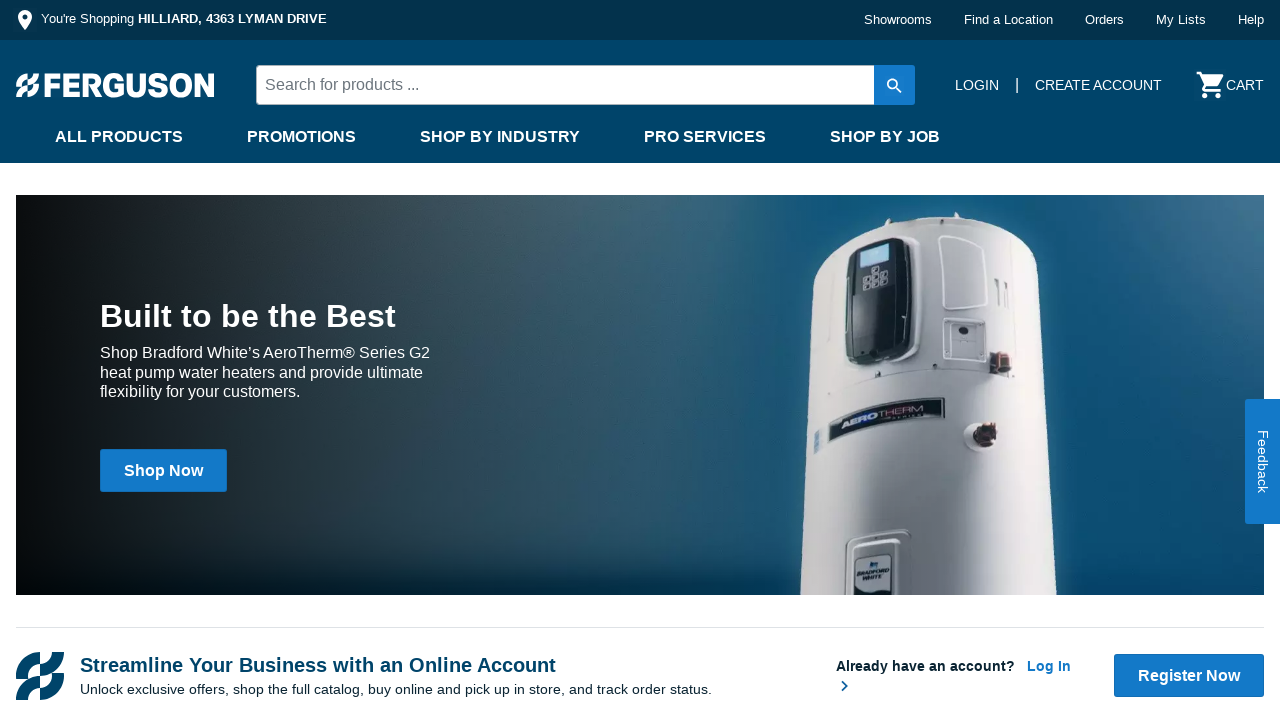

Verified that the homepage has loaded and body element is visible
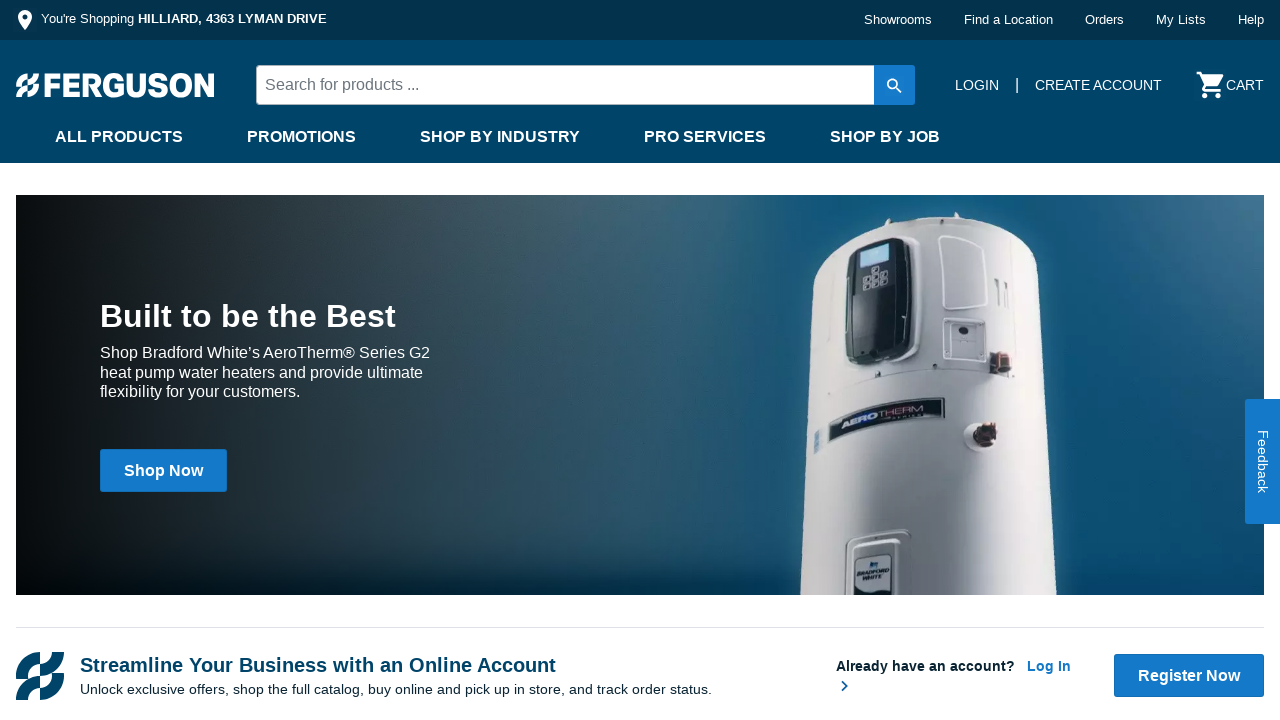

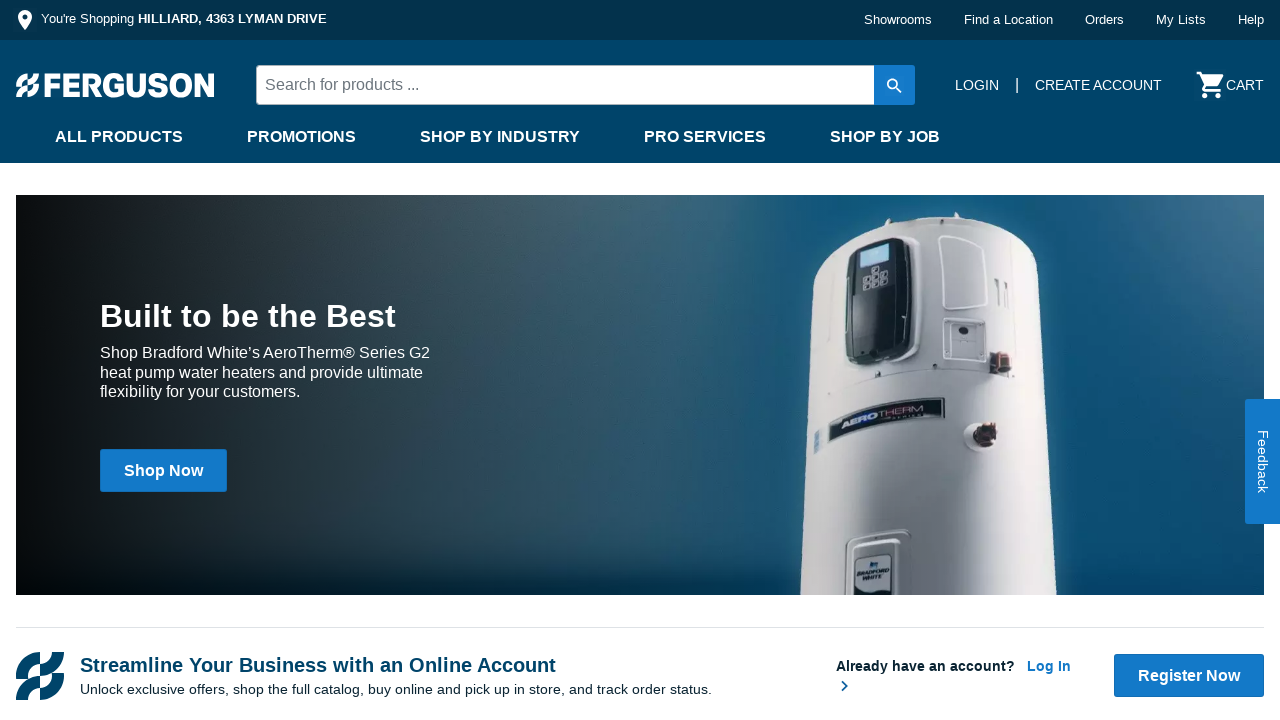